Navigates to a practice page and scrolls down the page using JavaScript execution

Starting URL: http://www.qaclickacademy.com/practice.php

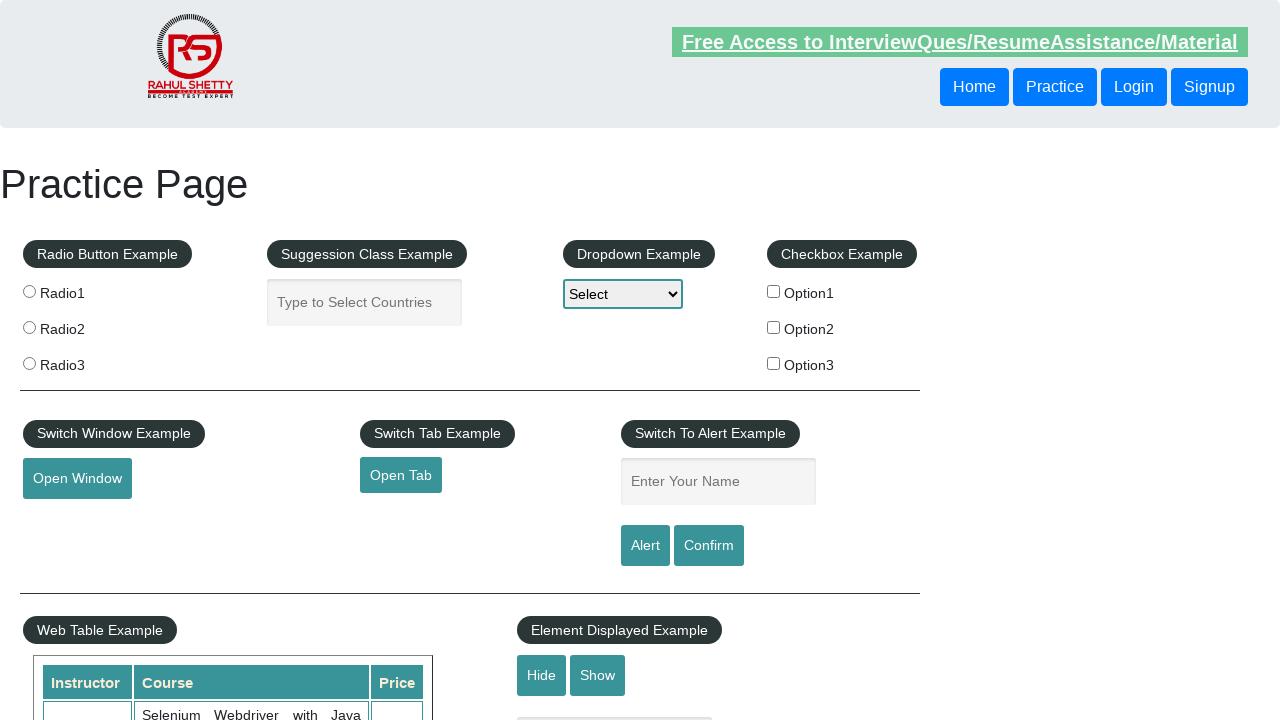

Navigated to practice page at http://www.qaclickacademy.com/practice.php
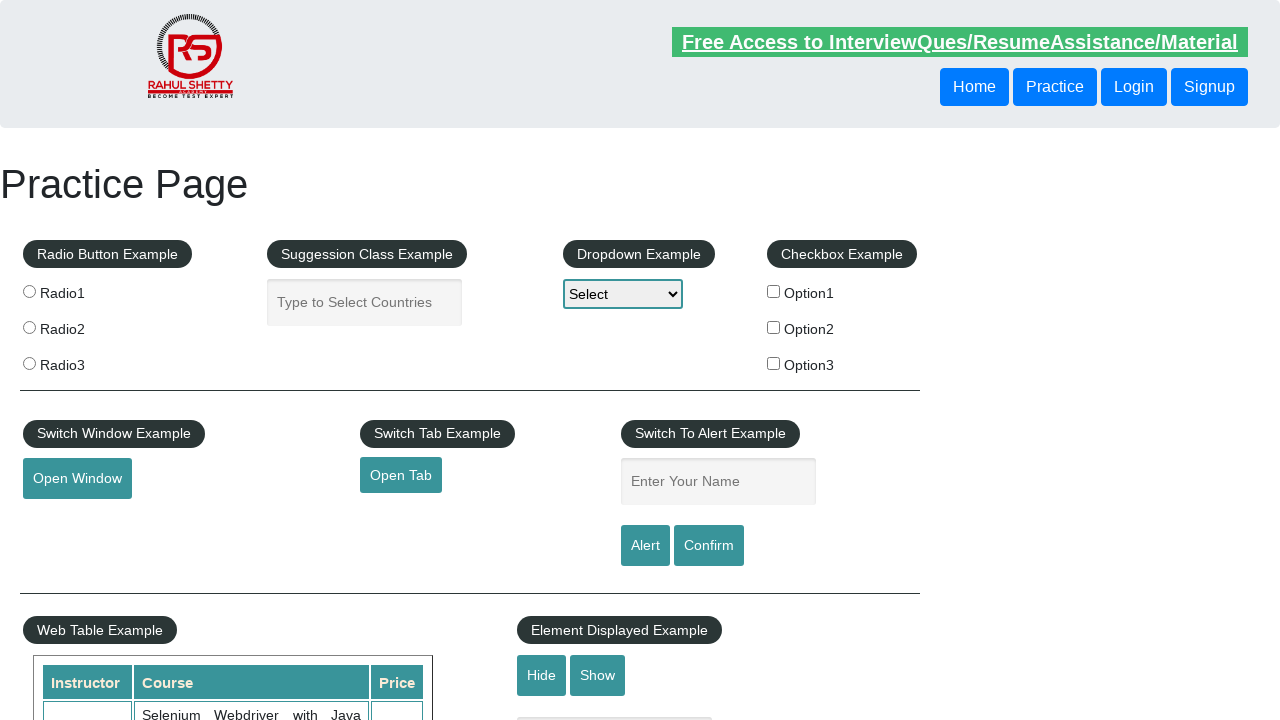

Scrolled down the page by 250 pixels using JavaScript
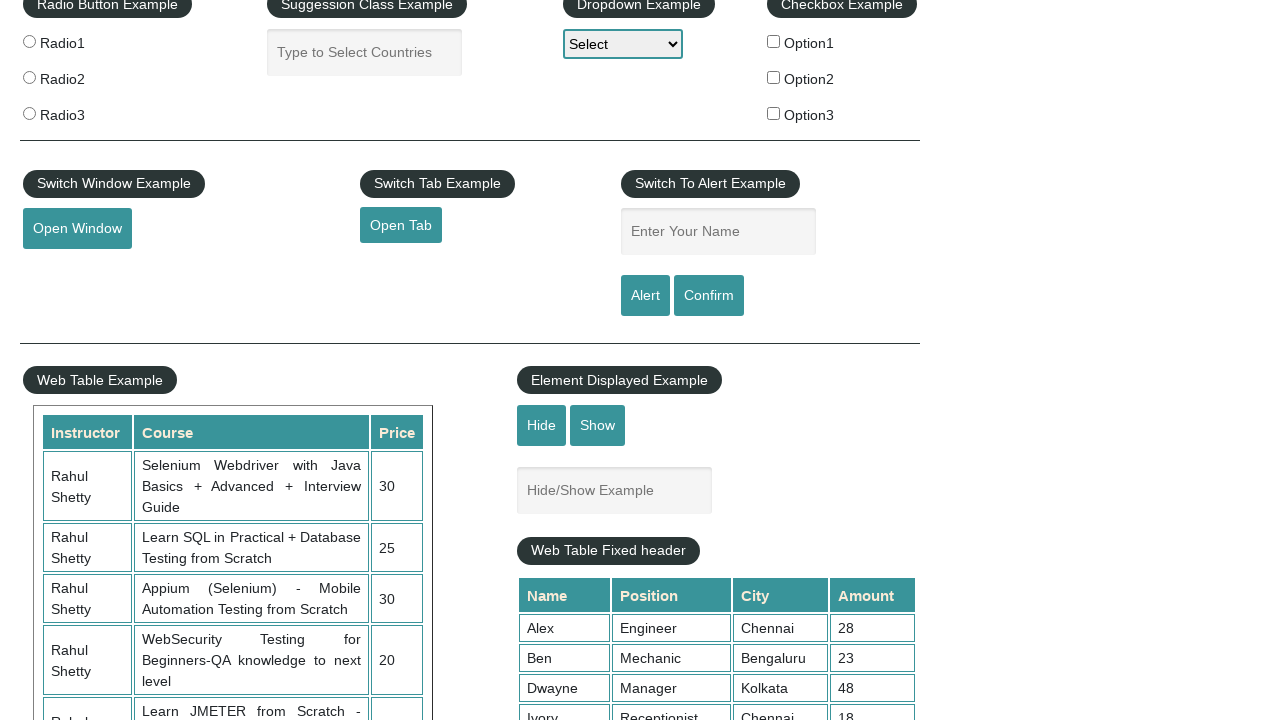

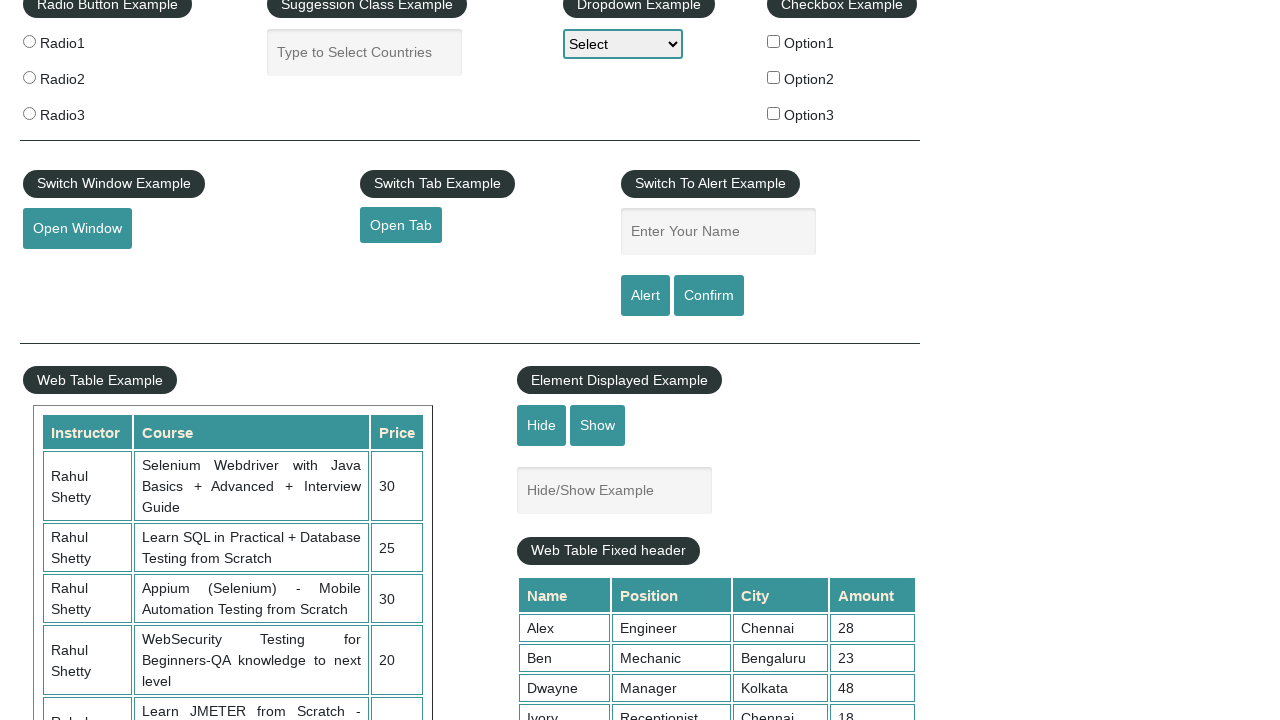